Tests an e-commerce shopping flow by clicking on a product to buy, adding it to cart, and proceeding to checkout

Starting URL: https://maniruzzamanakash.github.io/EcommerceTemplateBootstrap/#

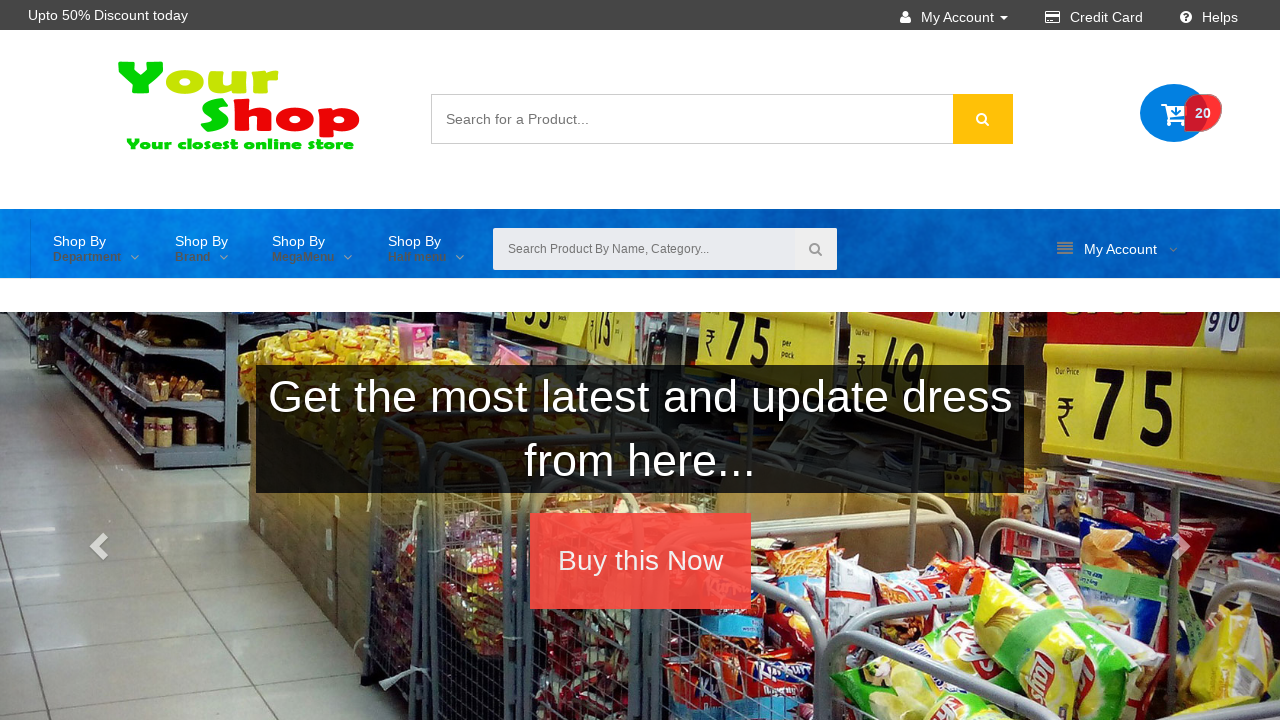

Clicked buy button on product at (640, 361) on xpath=/html/body/div/div[2]/div[1]/div/div/div[4]/div/a
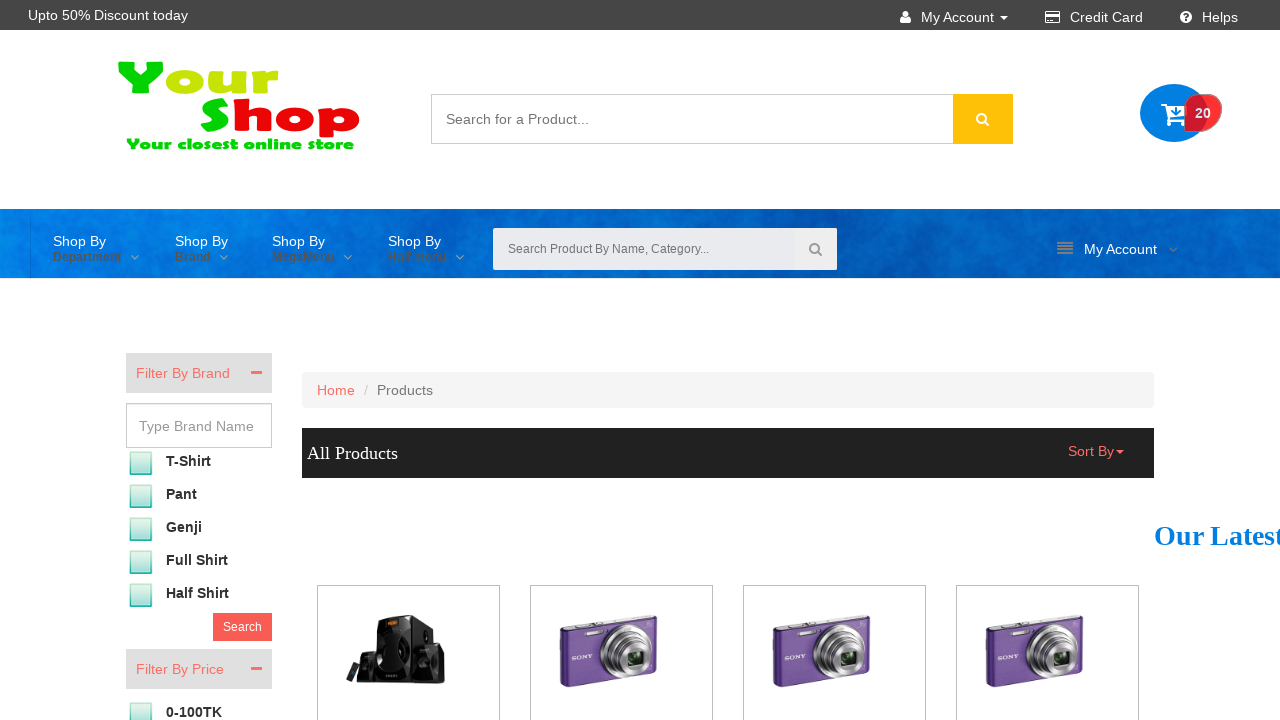

Clicked Add to Cart button at (436, 361) on xpath=/html/body/div/div[2]/div[1]/div/div[2]/div[2]/div/div/div[1]/div[1]/div/d
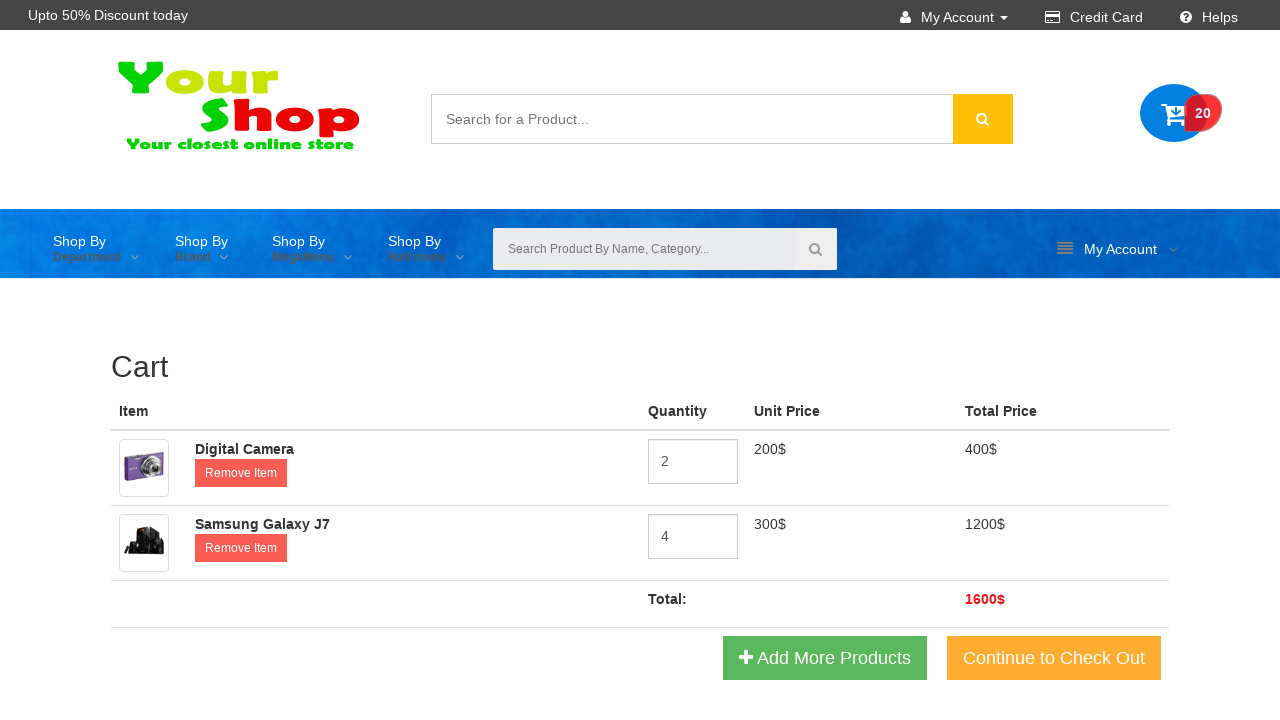

Clicked Check Out button at (1054, 658) on xpath=/html/body/div/div[2]/div/div/form/table/tbody/tr[4]/td/a[1]
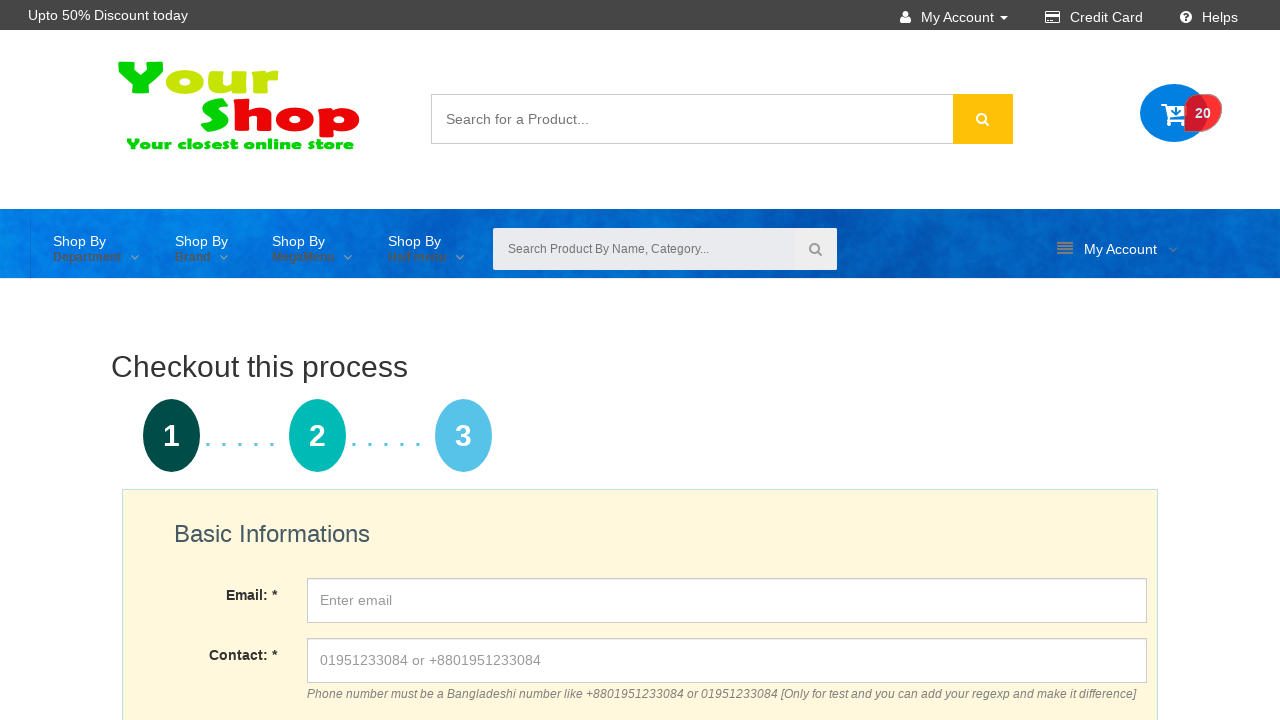

Waited for page to load after checkout
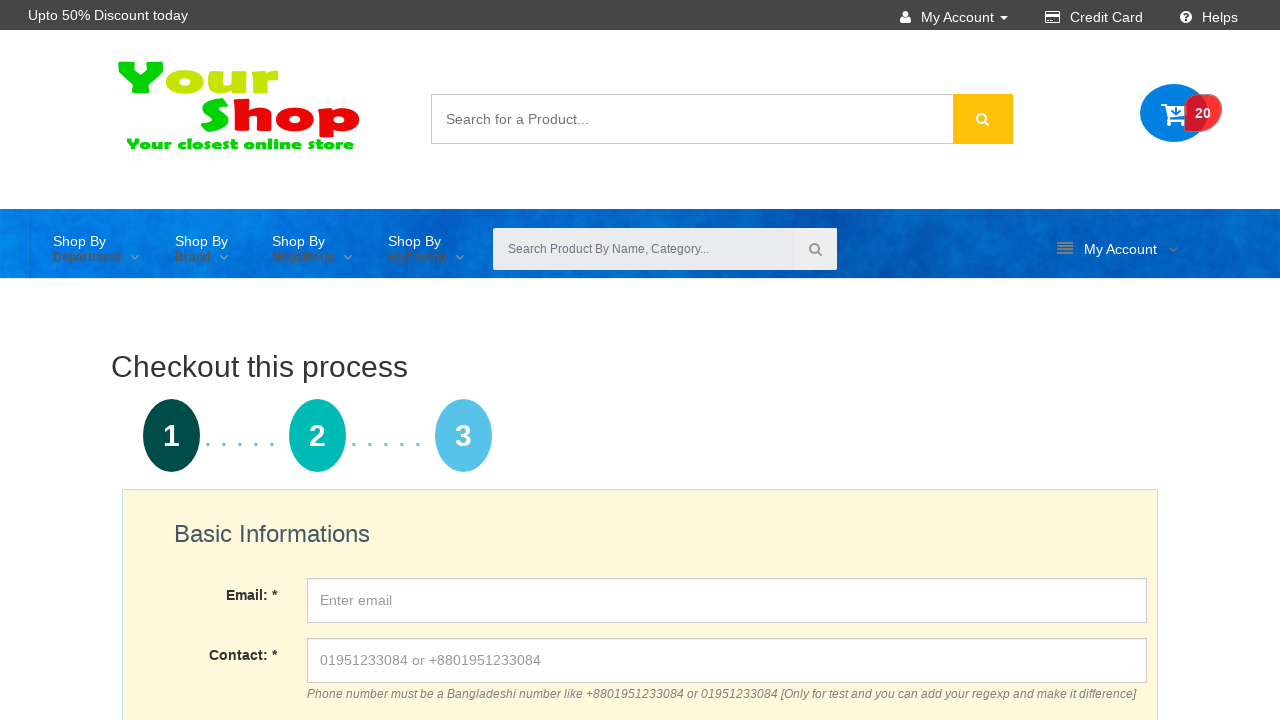

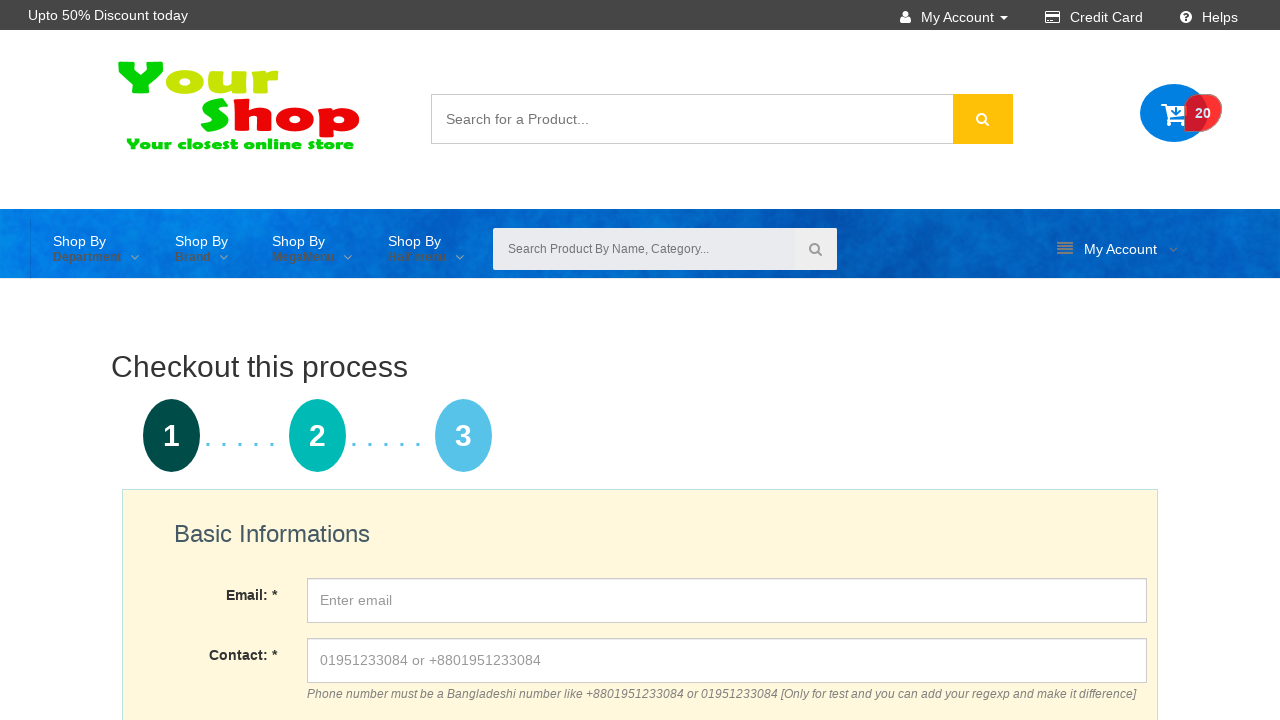